Tests DuckDuckGo search functionality by searching for "LambdaTest" and verifying the page title contains the search term

Starting URL: https://duckduckgo.com

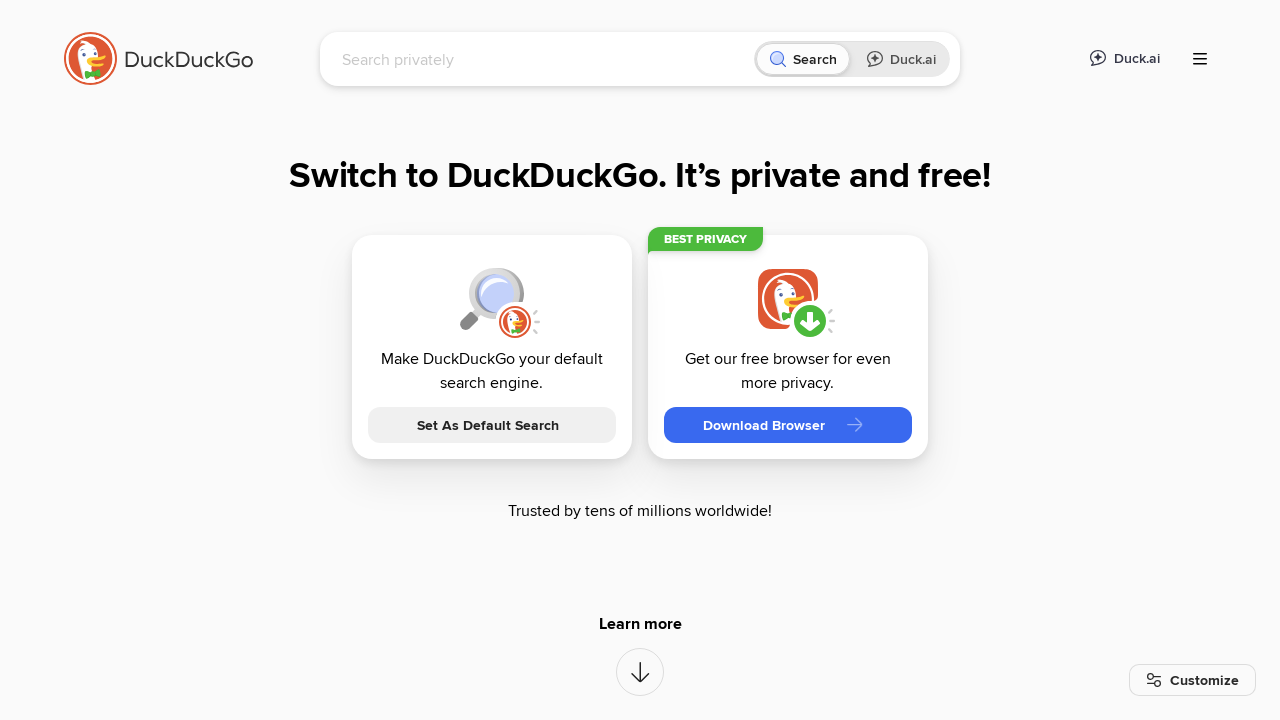

Clicked on the search input field at (544, 59) on [name="q"]
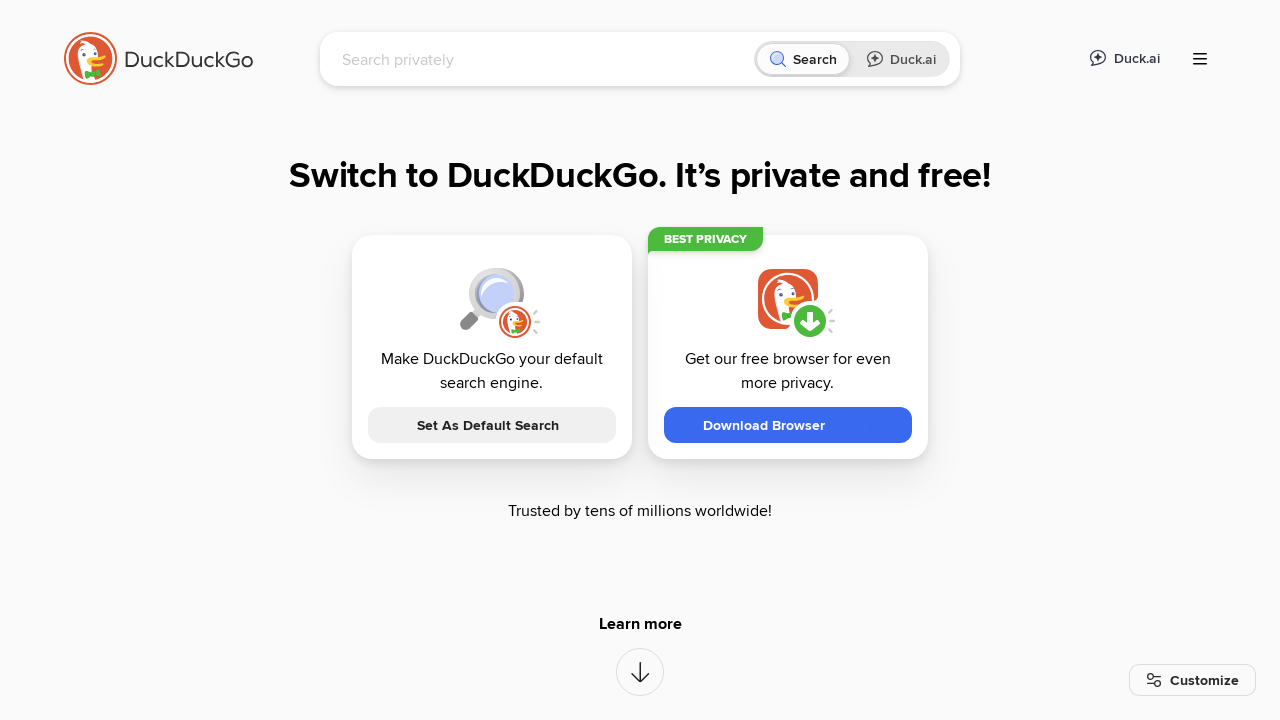

Typed 'LambdaTest' into the search field on [name="q"]
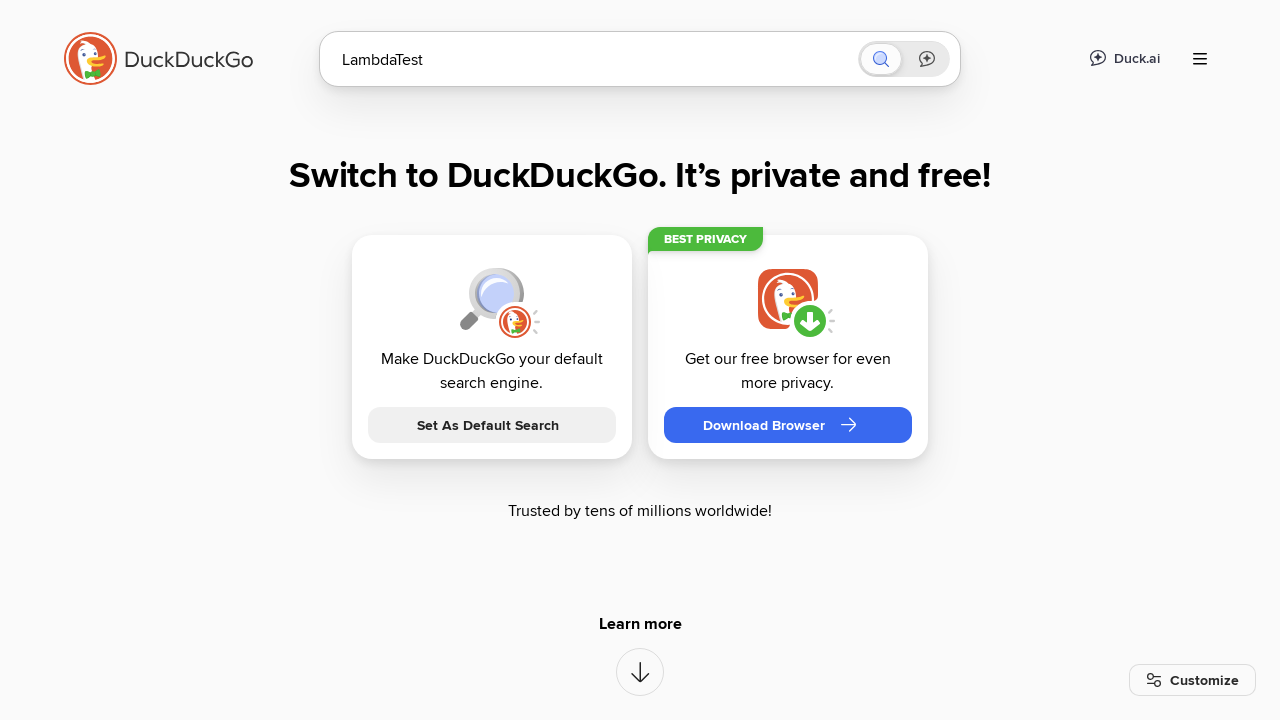

Pressed Enter to submit the search query on [name="q"]
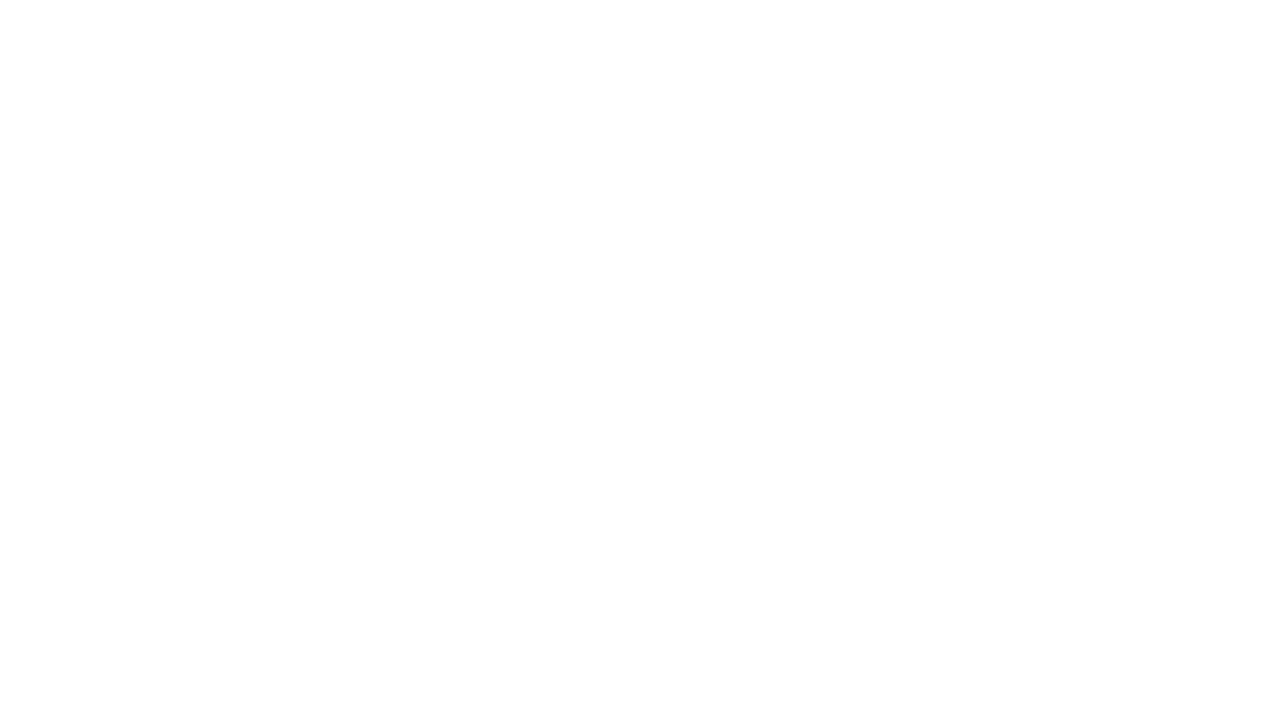

Waited for page to fully load
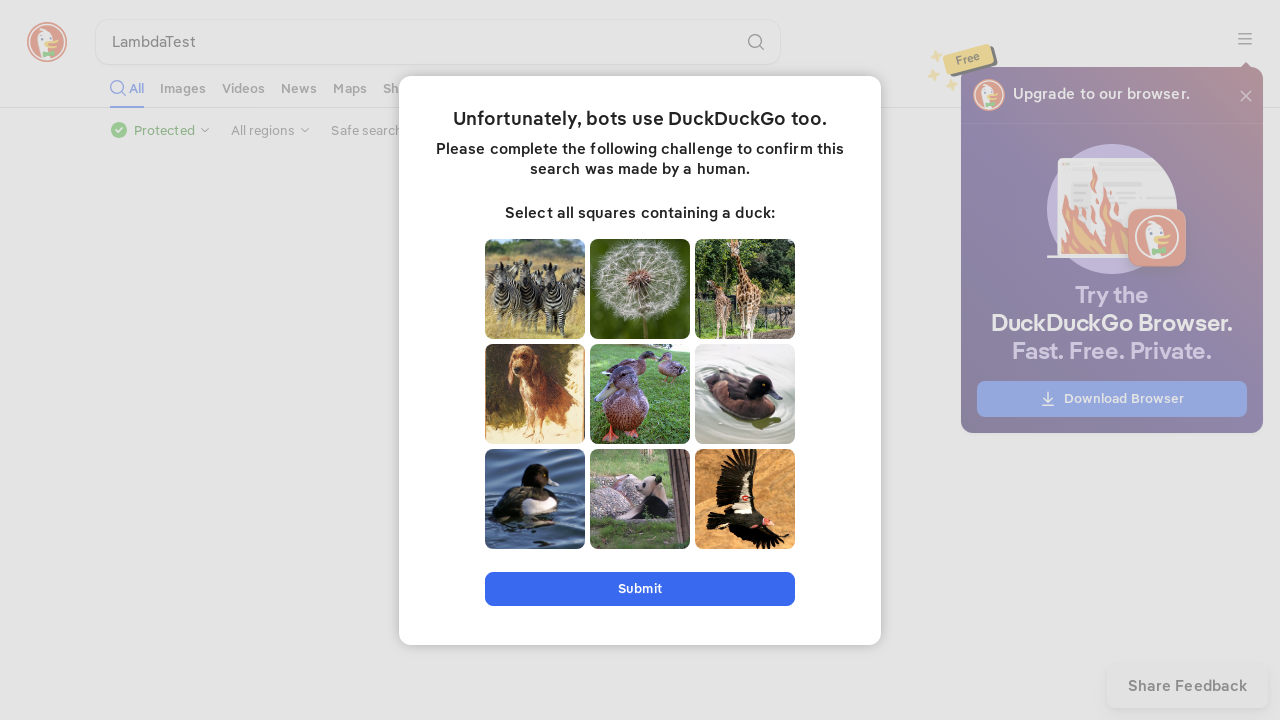

Retrieved page title: LambdaTest at DuckDuckGo
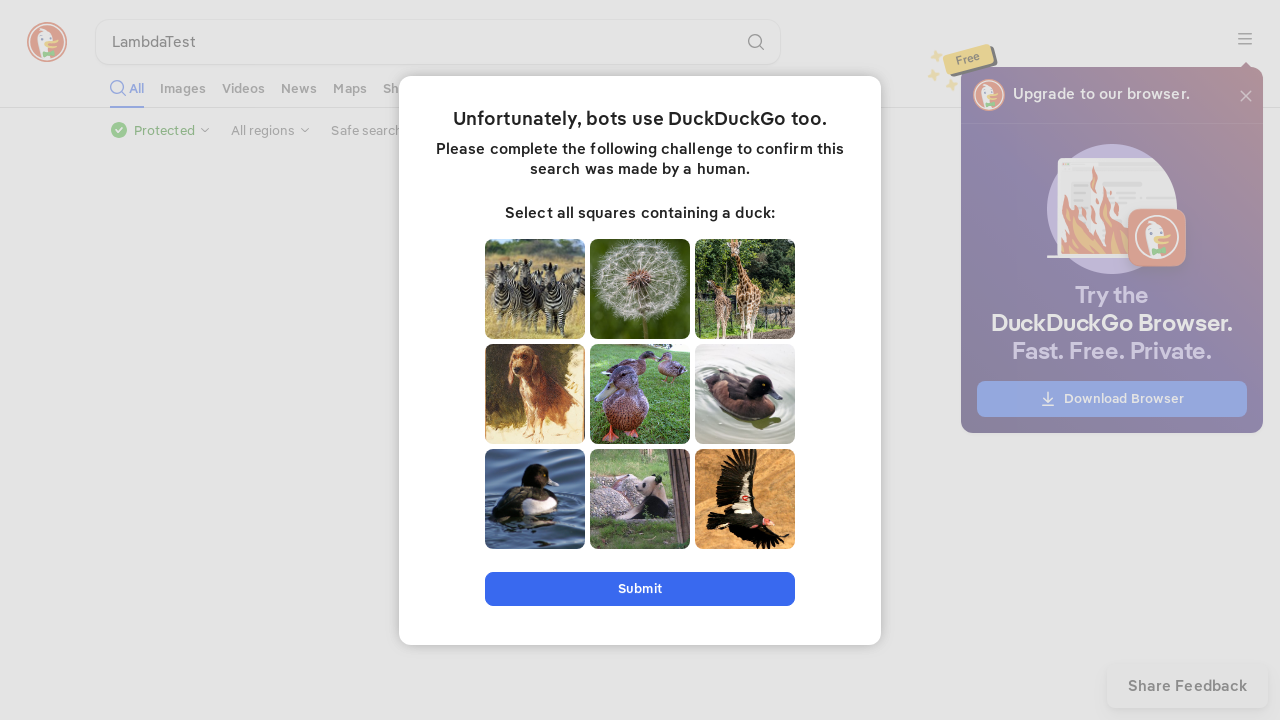

Verified that page title contains 'LambdaTest'
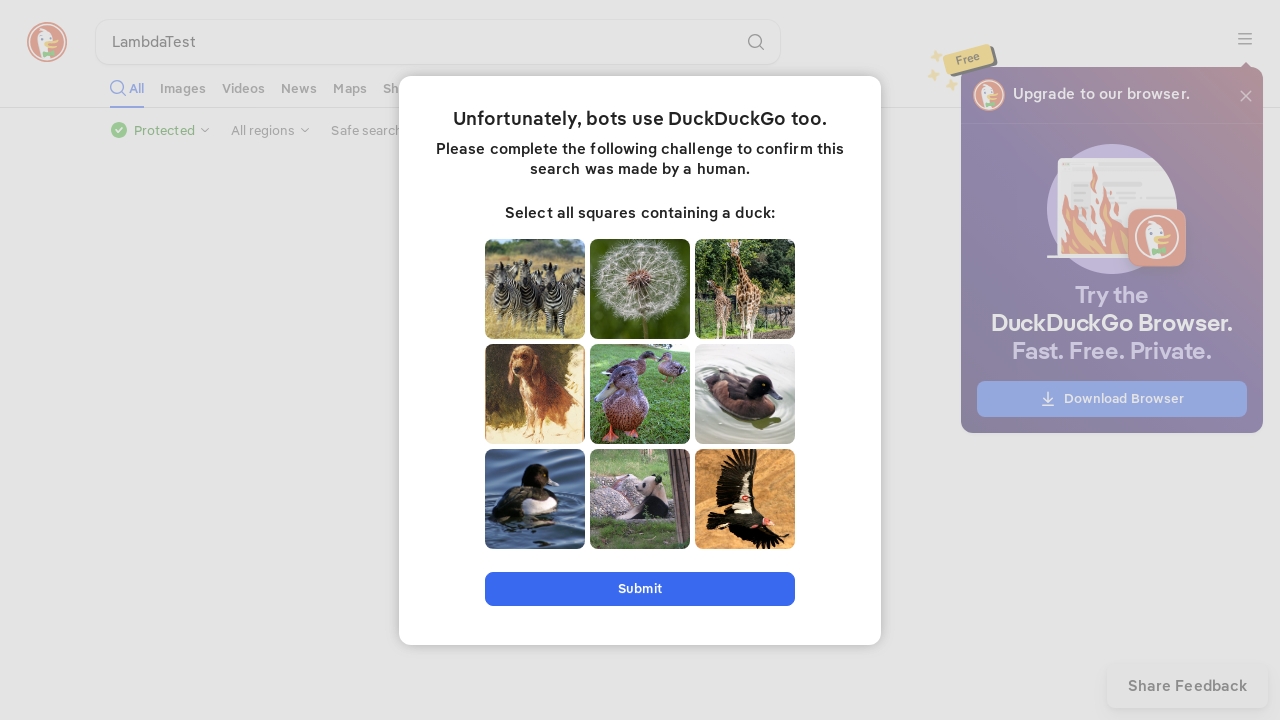

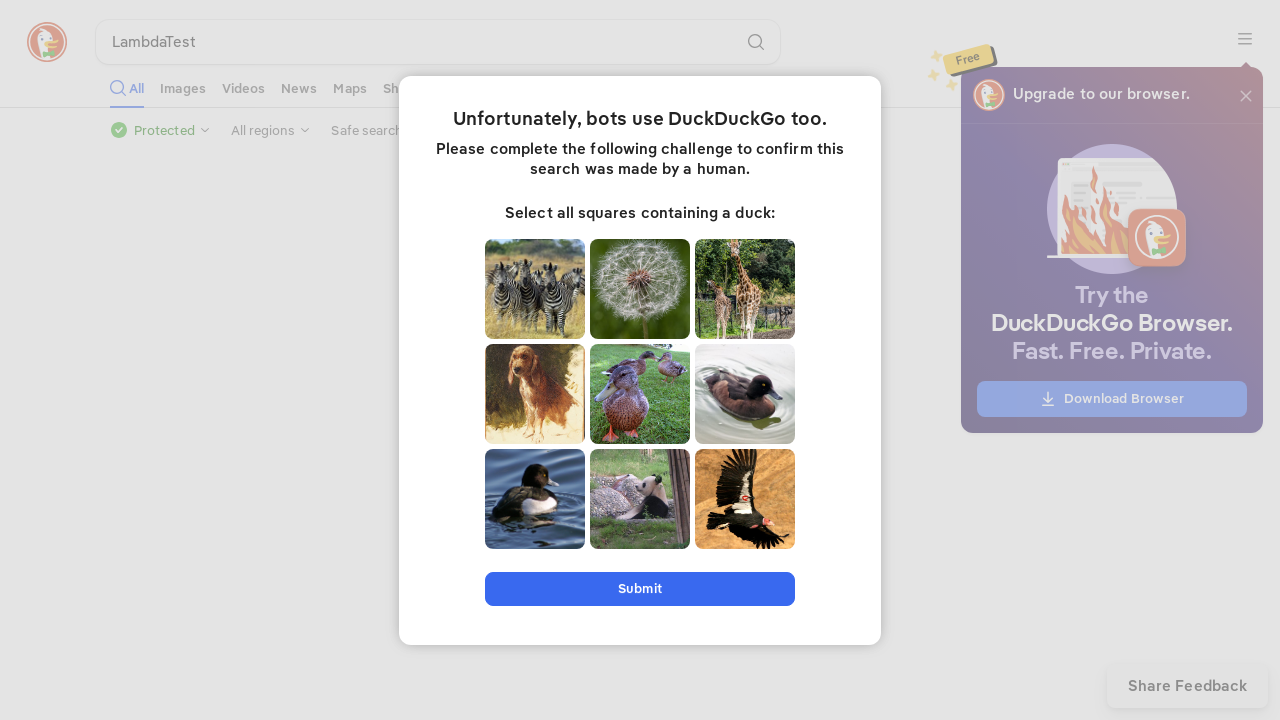